Tests text input field by entering text and verifying the value is correctly stored

Starting URL: https://bonigarcia.dev/selenium-webdriver-java/web-form.html

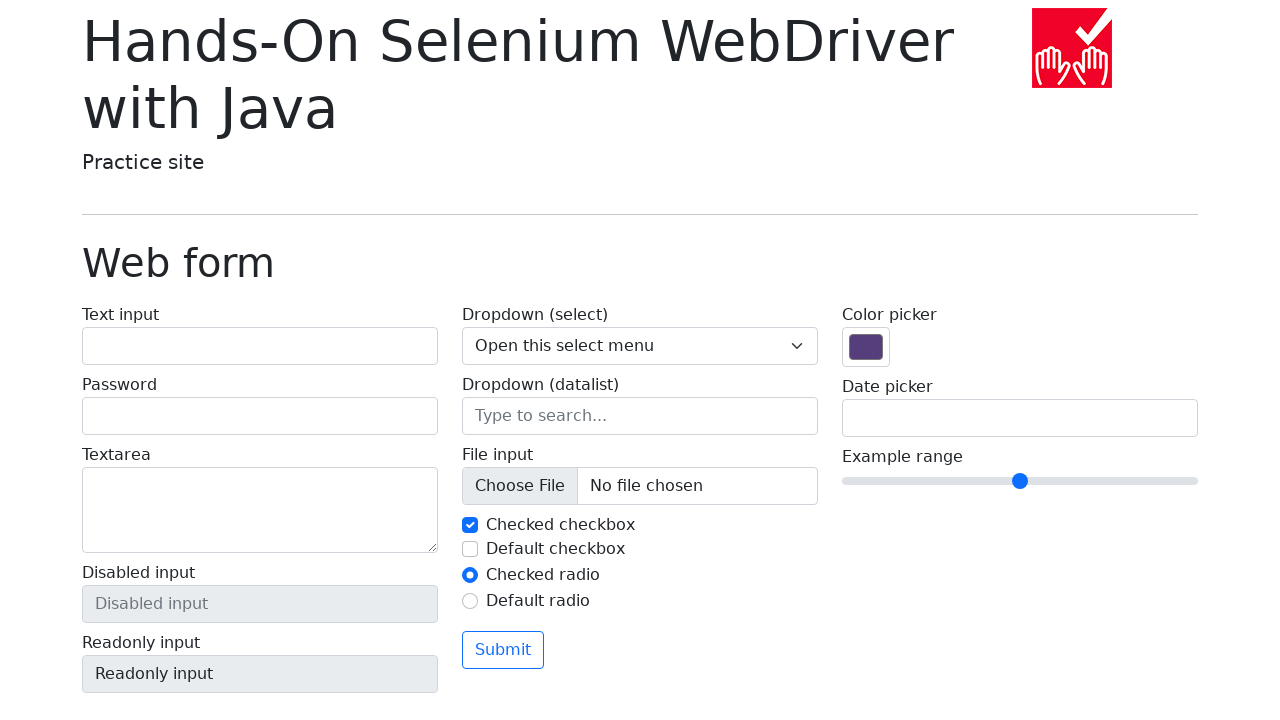

Filled text input field with 'Lorem ipsum 123#$().;' on #my-text-id
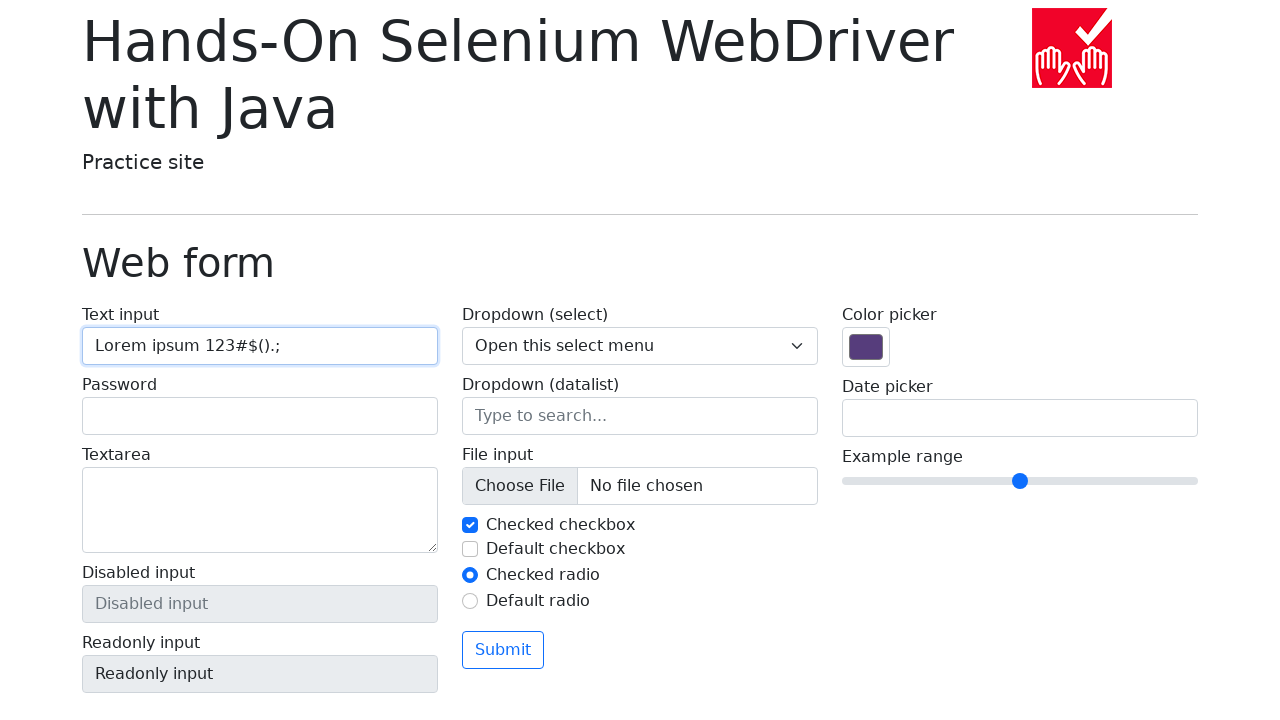

Verified text input field contains correct value 'Lorem ipsum 123#$().;'
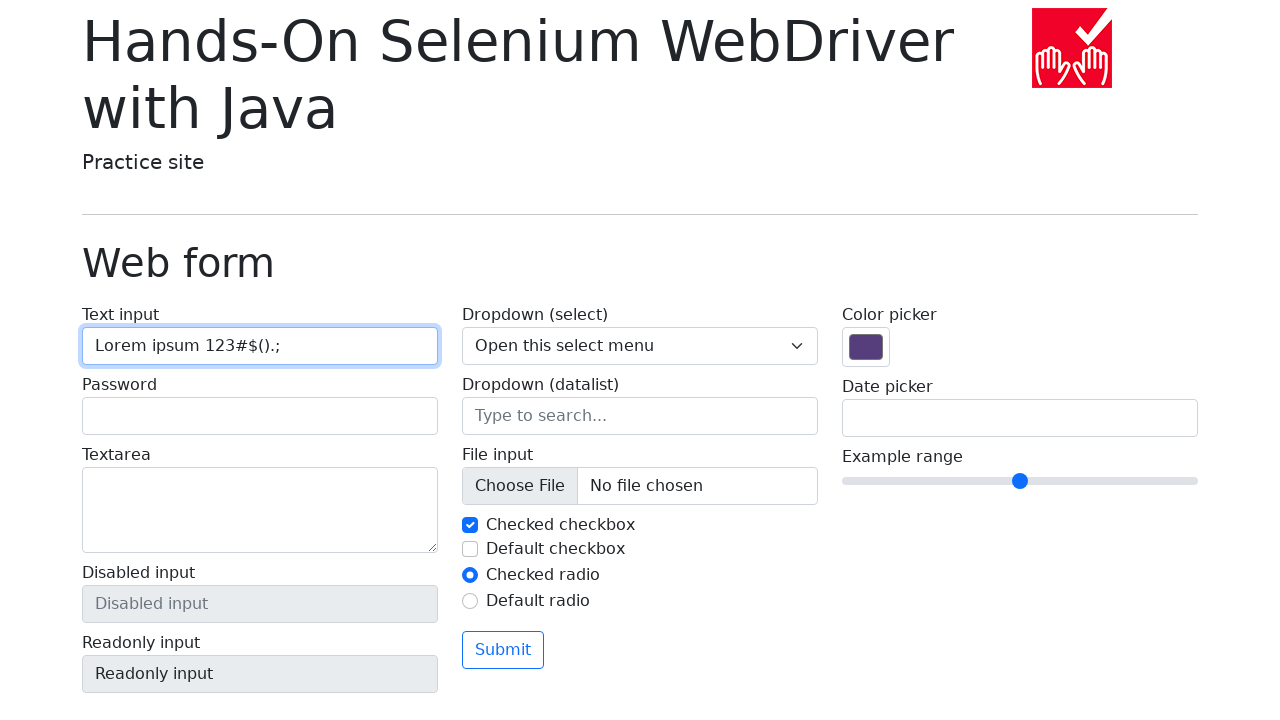

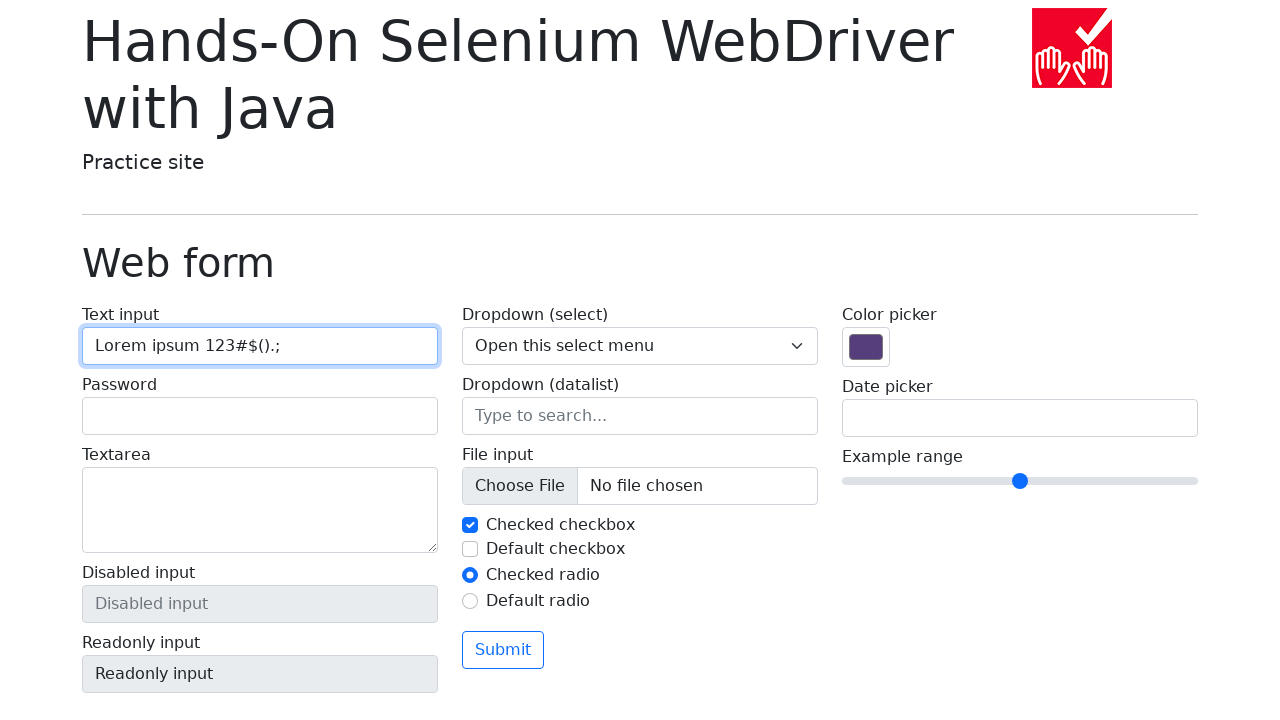